Navigates to a practice page and interacts with a product table, verifying the table structure by checking rows and columns

Starting URL: http://qaclickacademy.com/practice.php

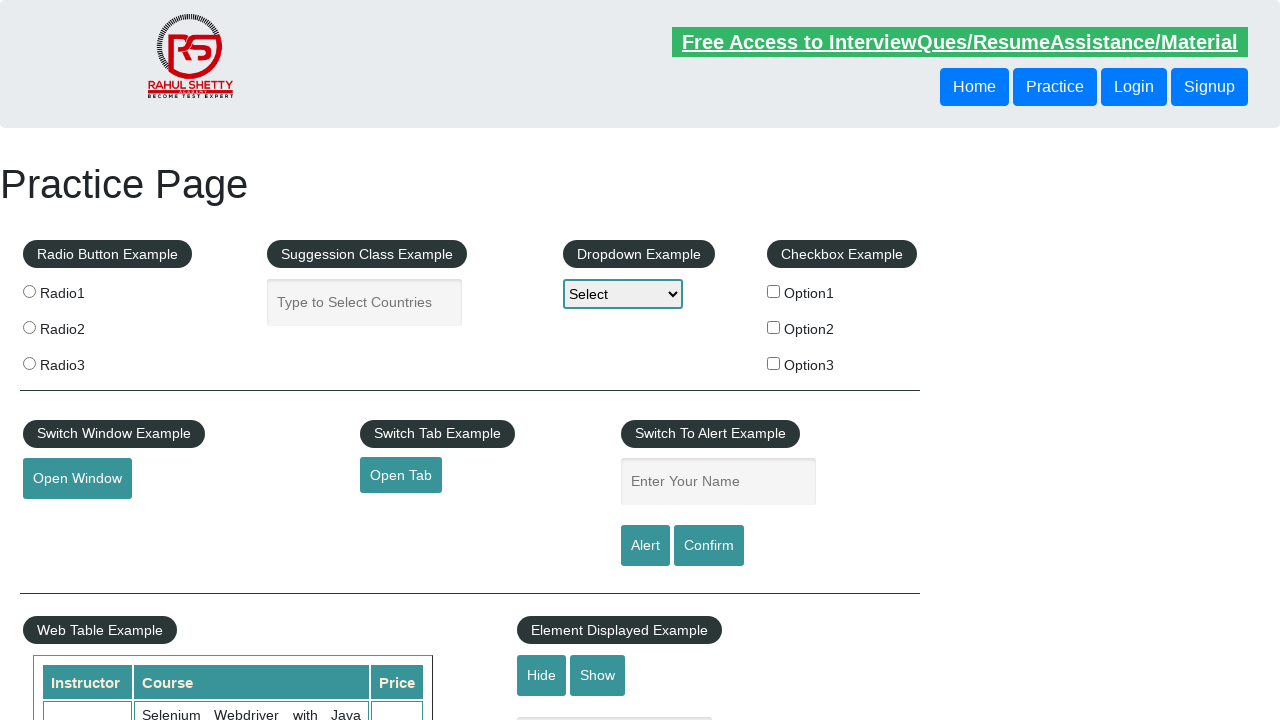

Waited for product table to load
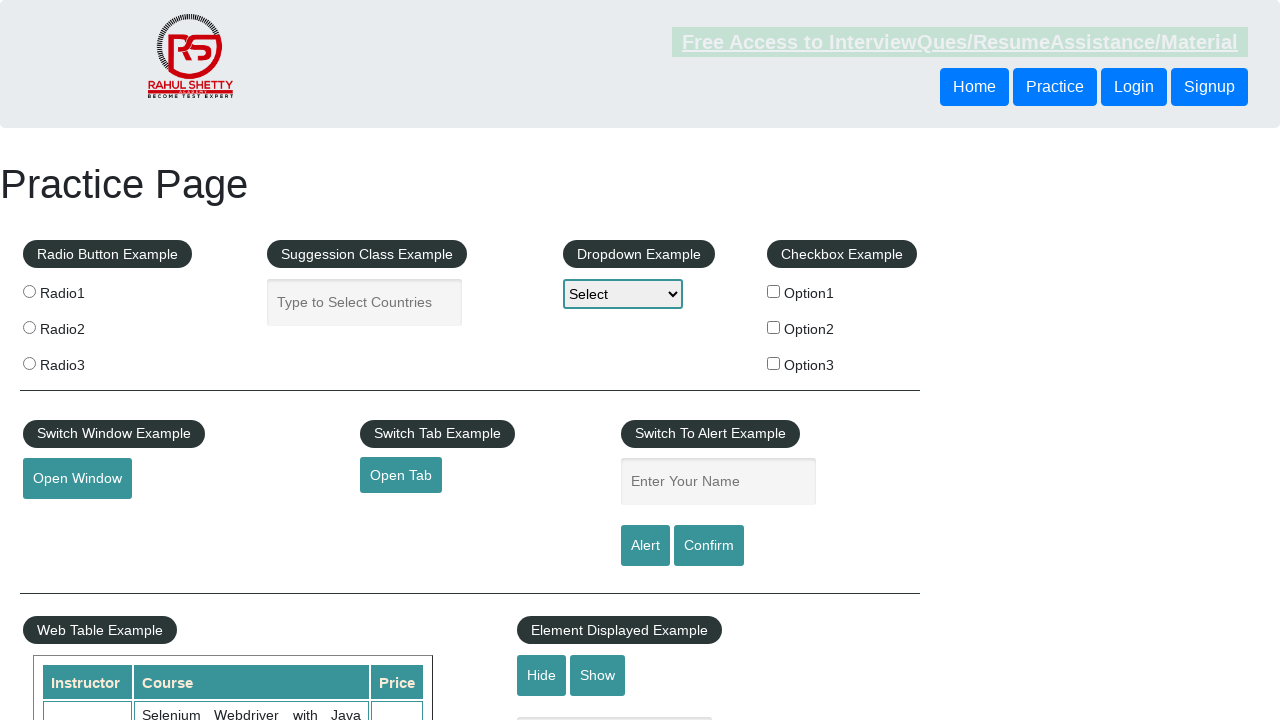

Verified product table rows are present
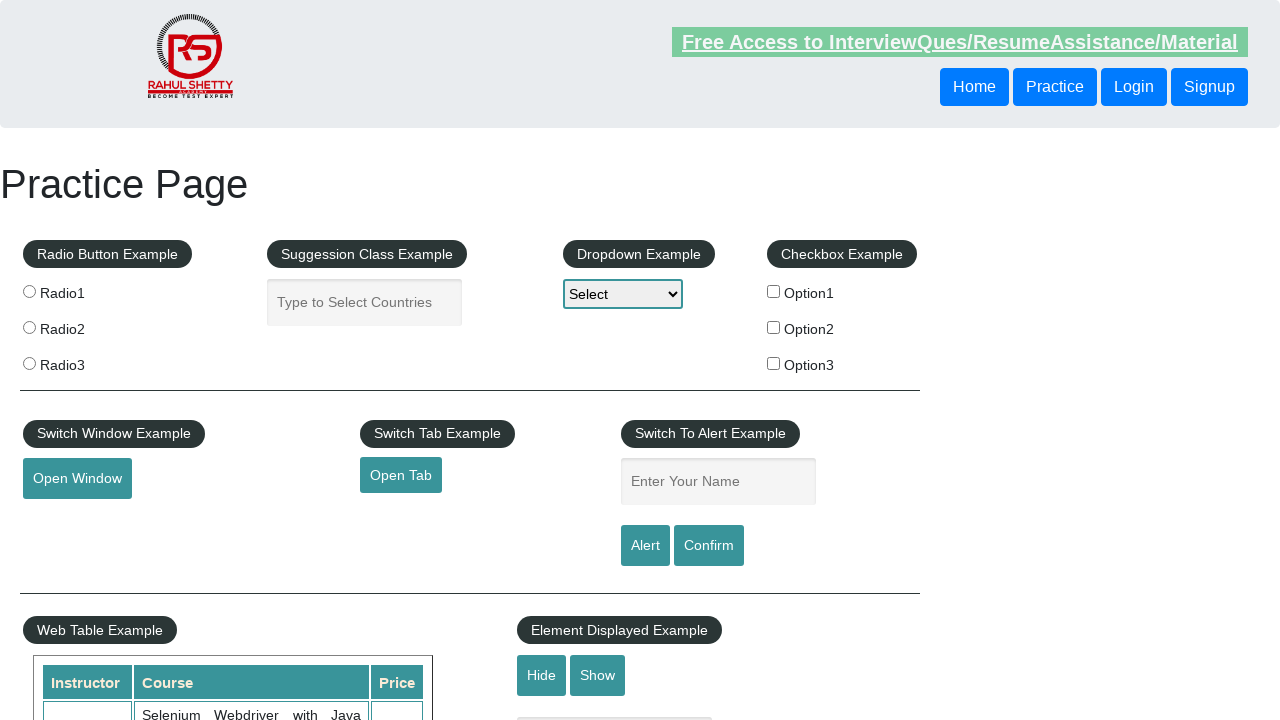

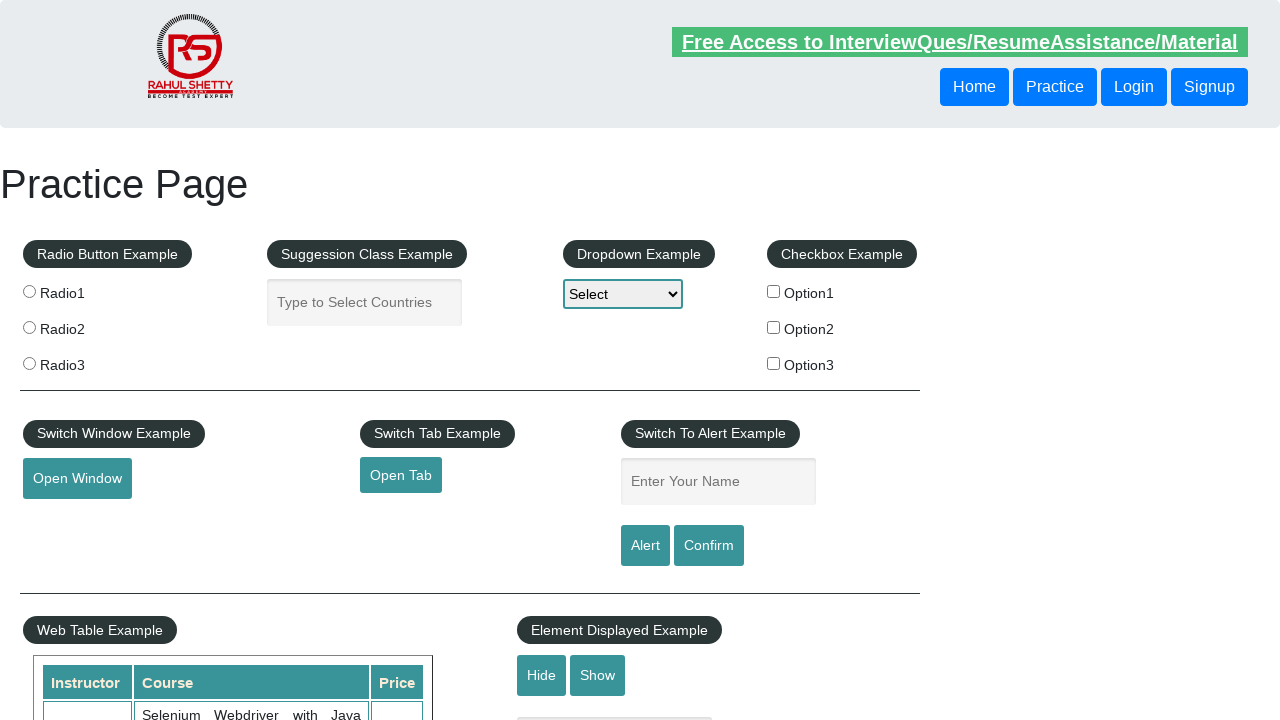